Tests JavaScript alert popup handling by clicking a "Try it" button within an iframe and accepting the alert dialog that appears

Starting URL: https://www.w3schools.com/js/tryit.asp?filename=tryjs_alert

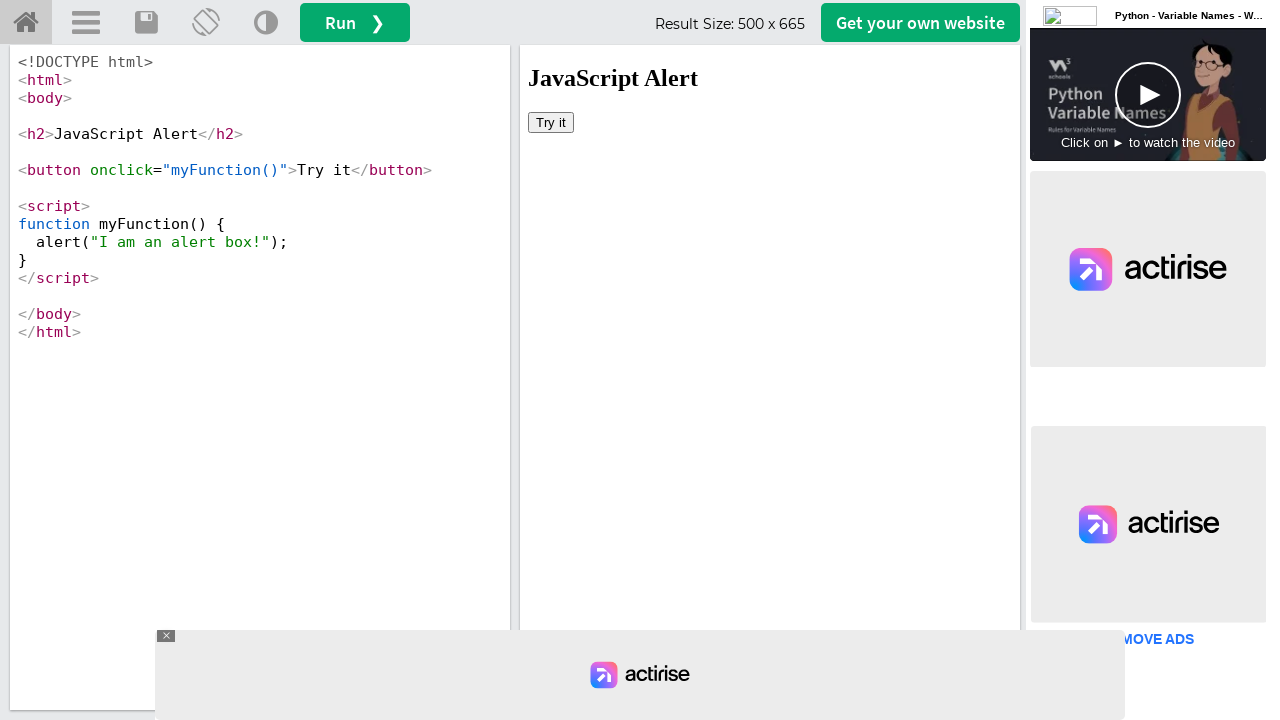

Located iframe with ID 'iframeResult'
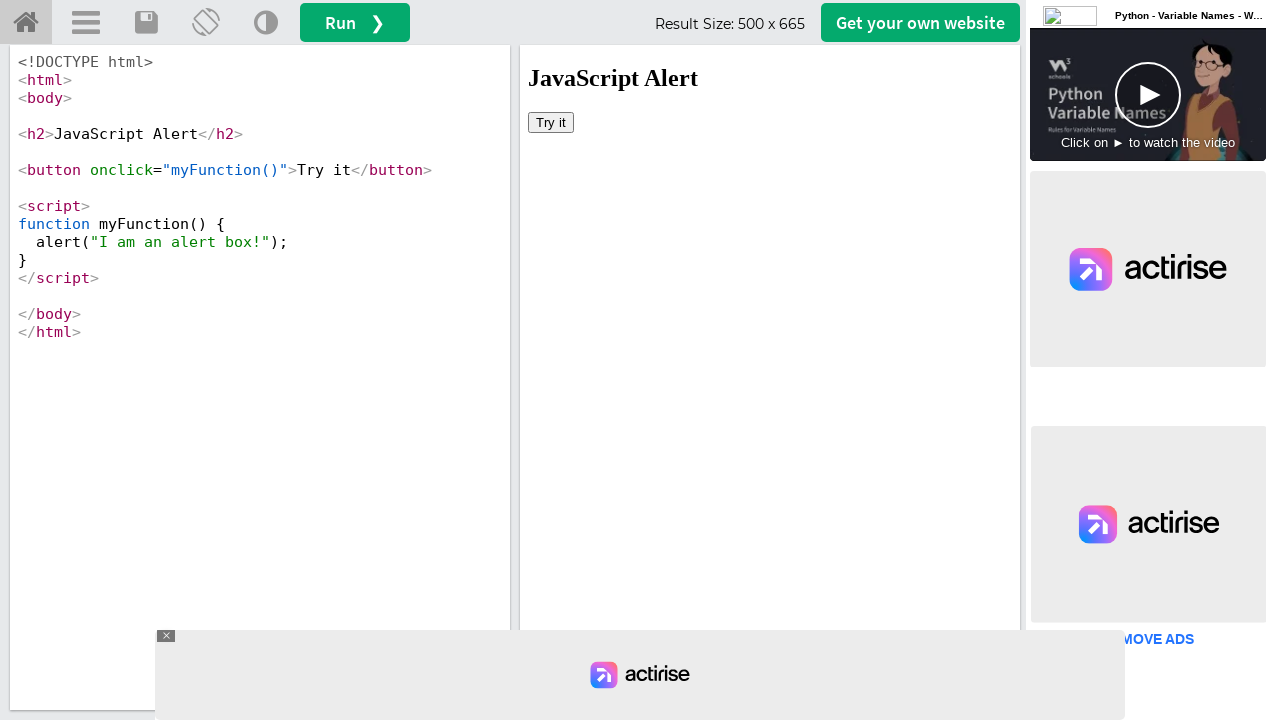

Clicked 'Try it' button in iframe at (551, 122) on #iframeResult >> internal:control=enter-frame >> xpath=//button[text()='Try it']
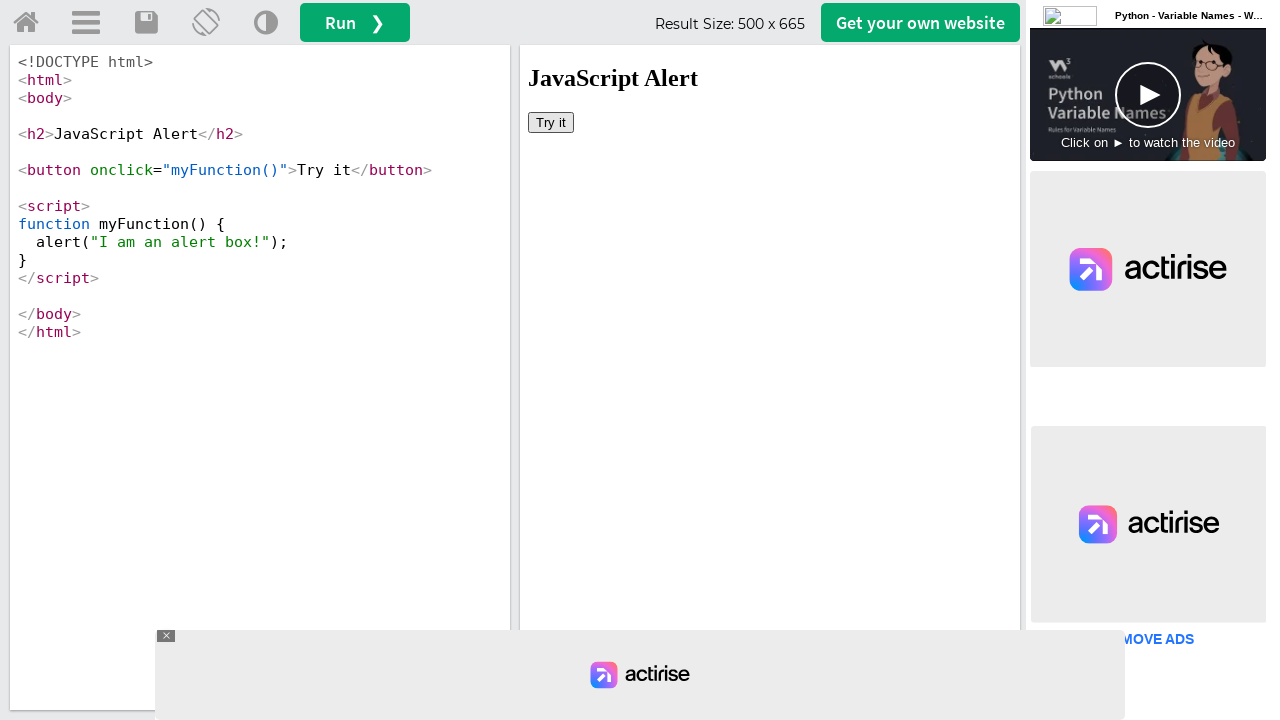

Set up dialog handler to accept alerts
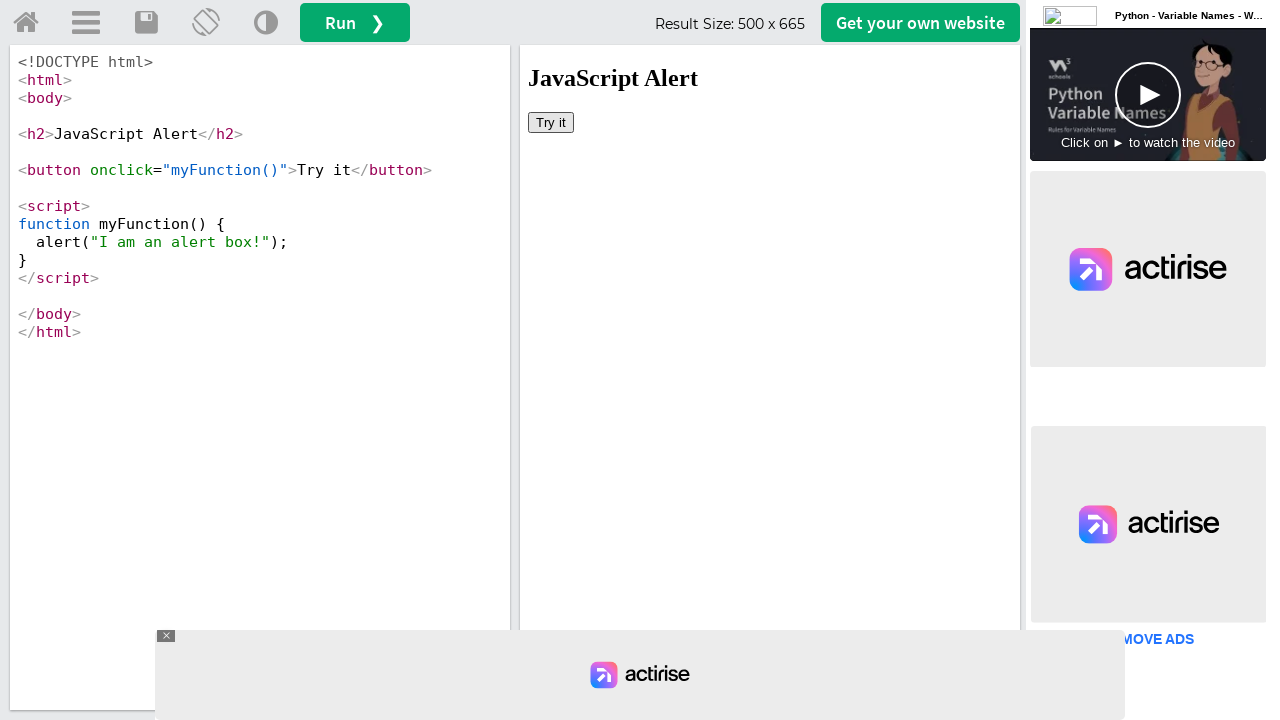

Registered alternative dialog handler
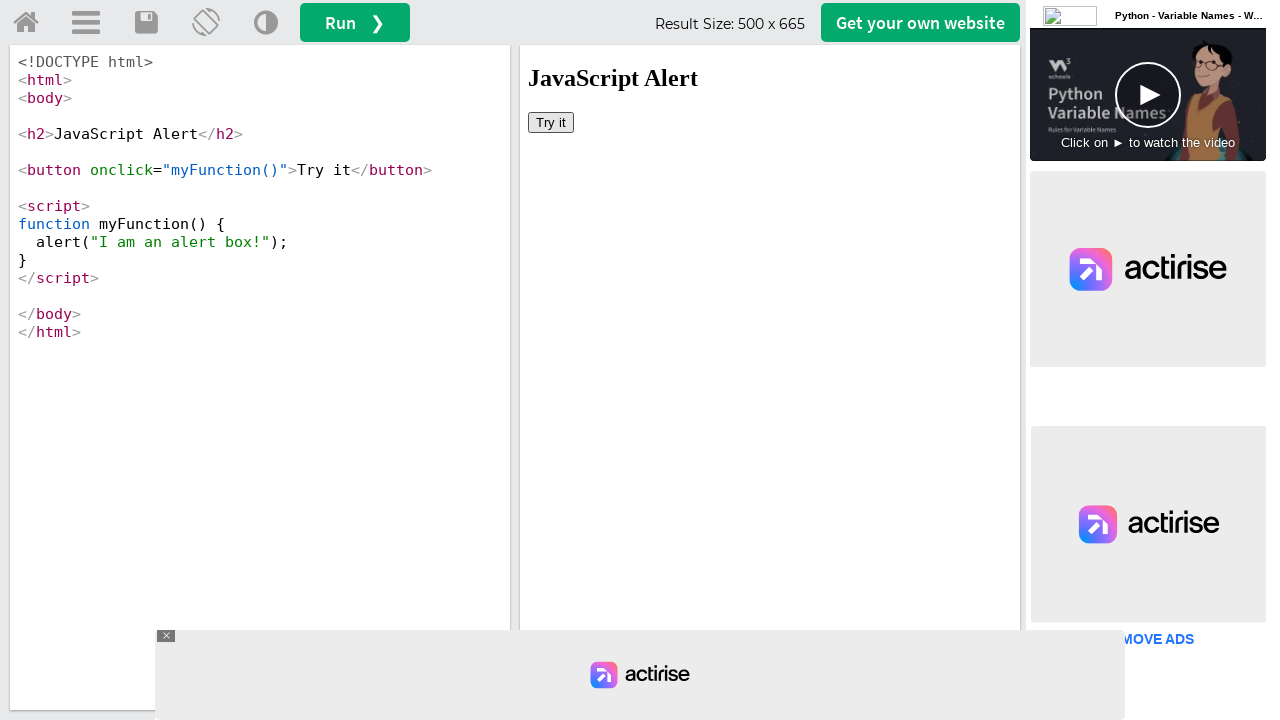

Clicked 'Try it' button again to trigger alert at (551, 122) on #iframeResult >> internal:control=enter-frame >> xpath=//button[text()='Try it']
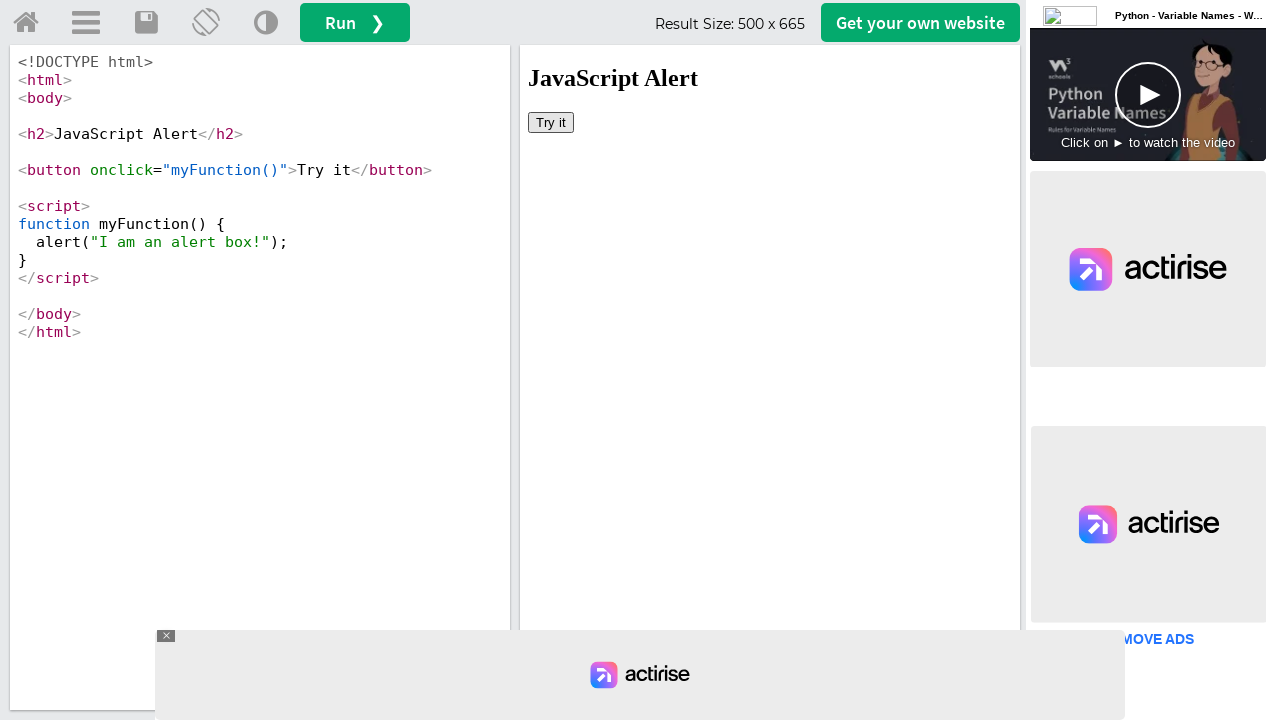

Waited for alert to be processed
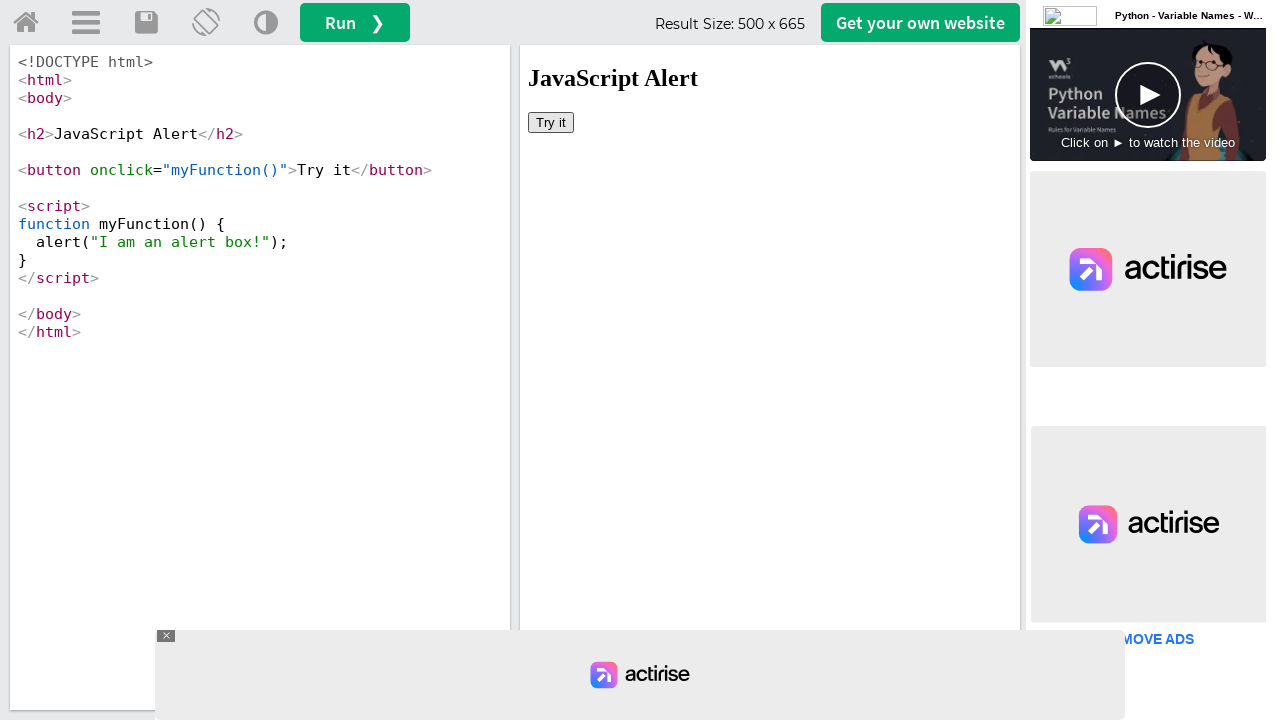

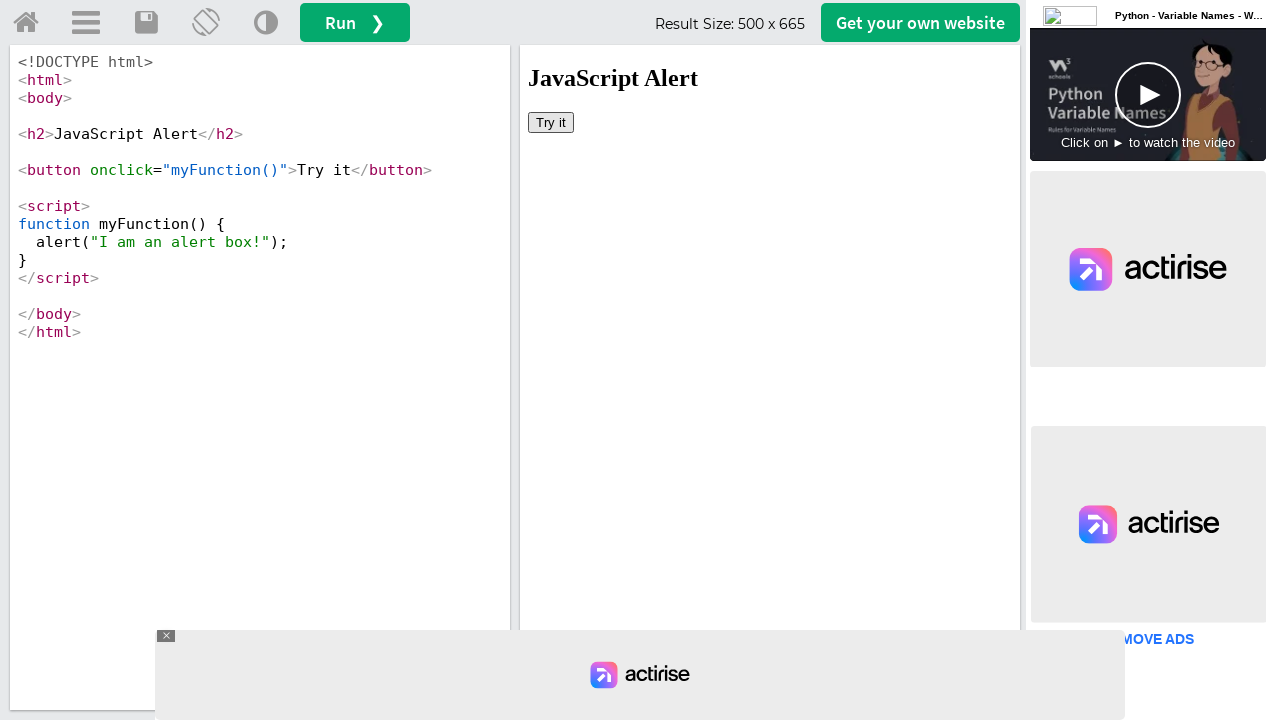